Tests a wait-and-click scenario where the script waits for a verify button to become clickable, clicks it, and verifies that a success message is displayed.

Starting URL: http://suninjuly.github.io/wait2.html

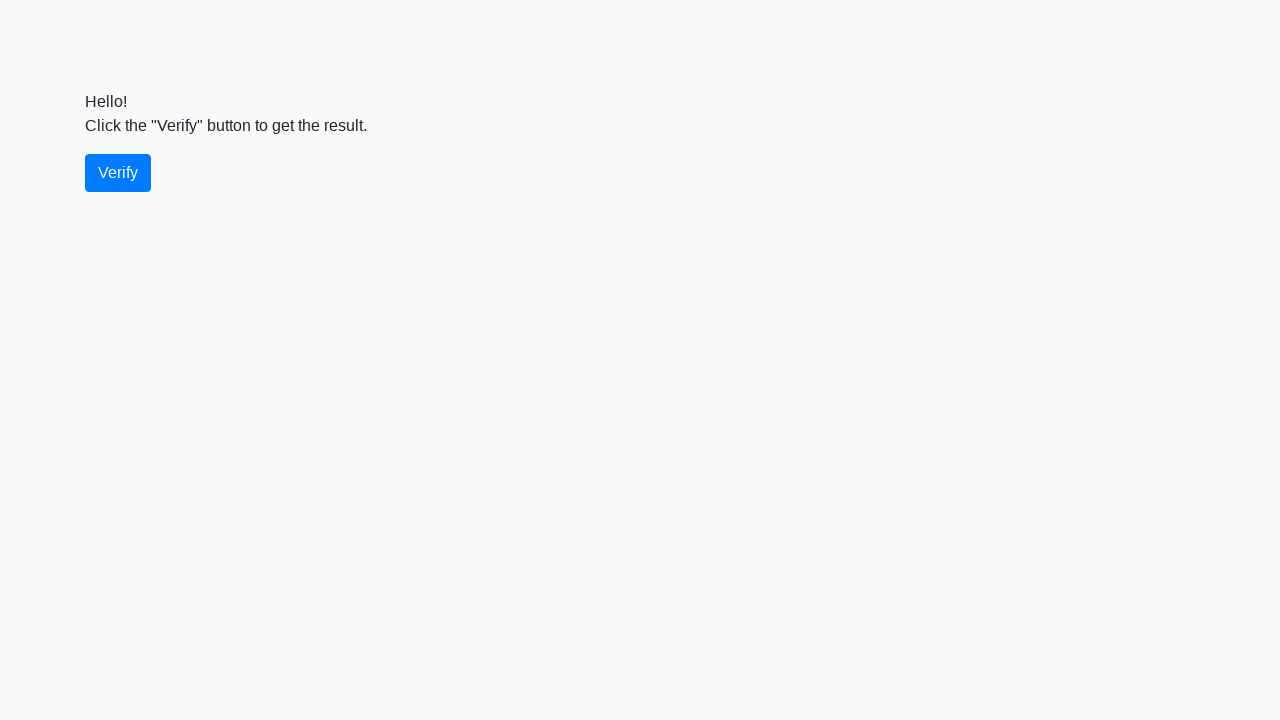

Waited for verify button to become visible
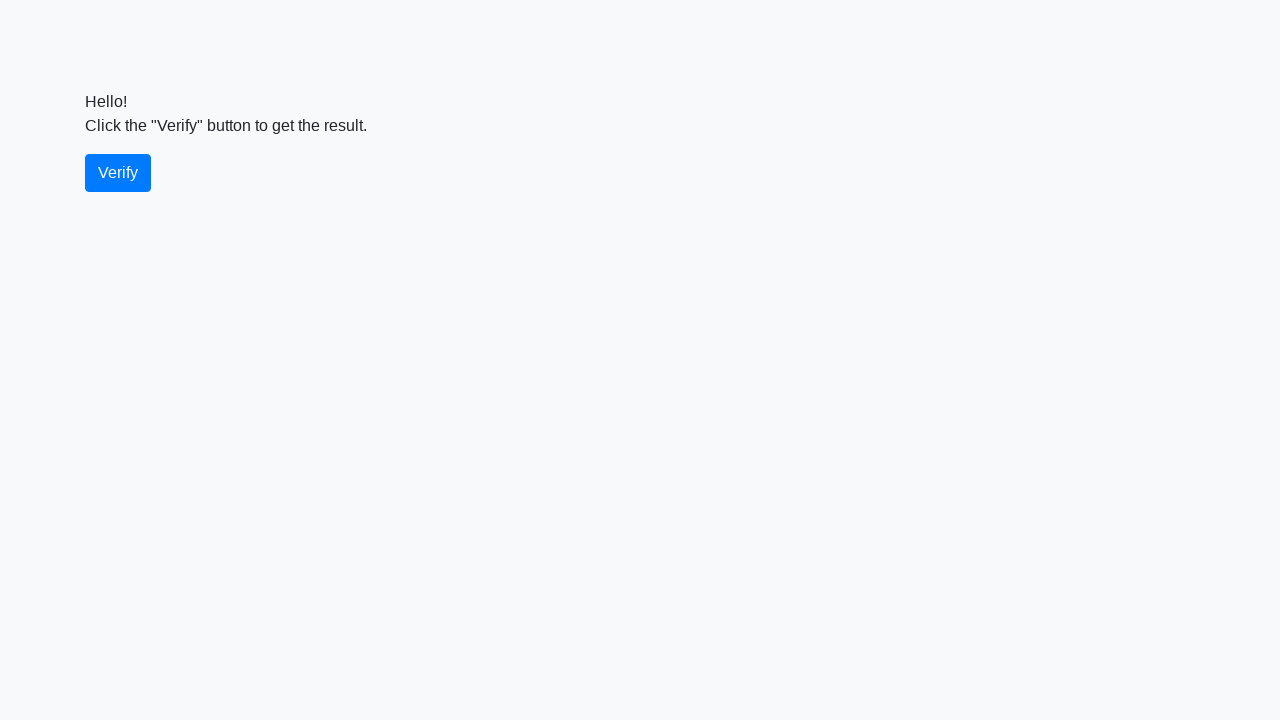

Clicked the verify button at (118, 173) on #verify
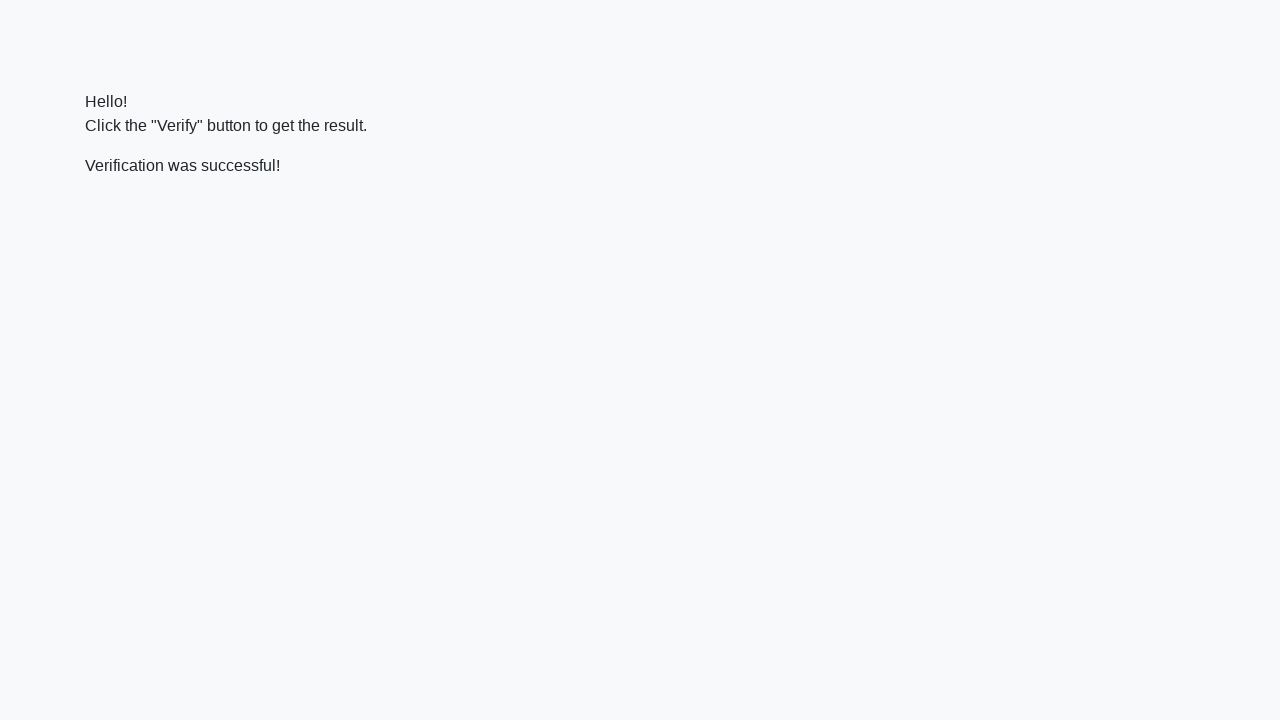

Waited for success message to become visible
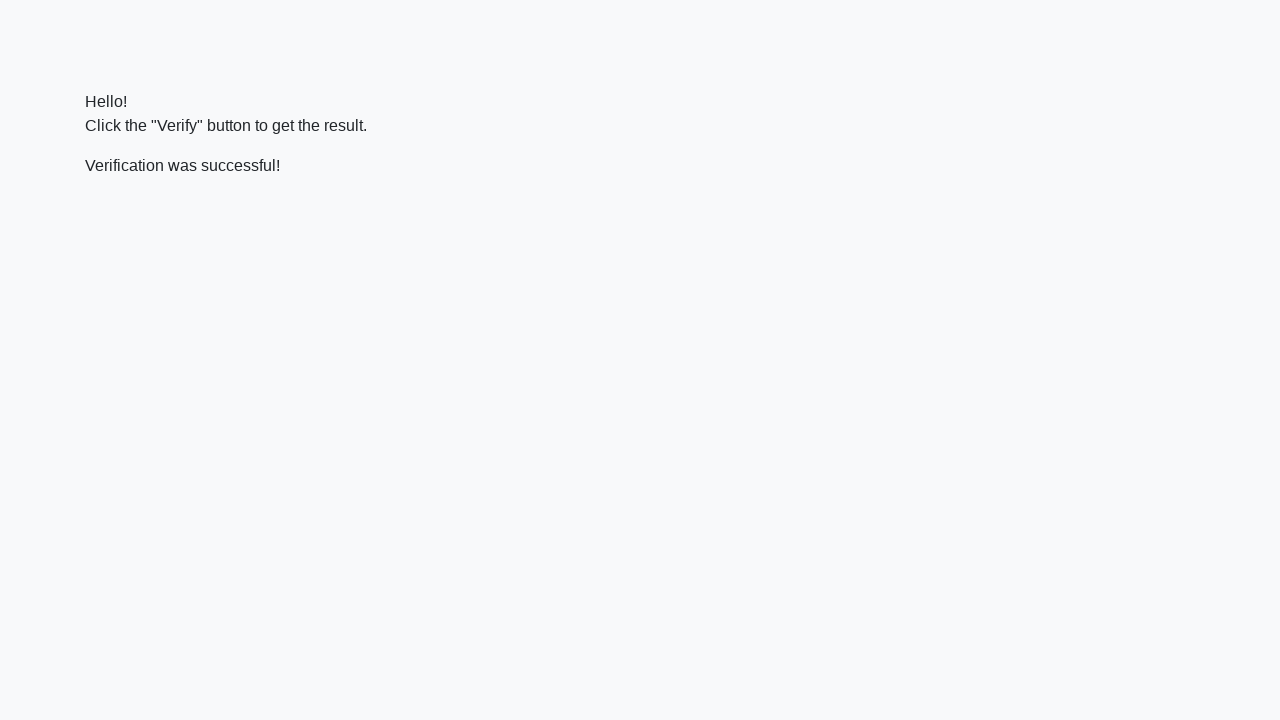

Verified that success message contains 'successful'
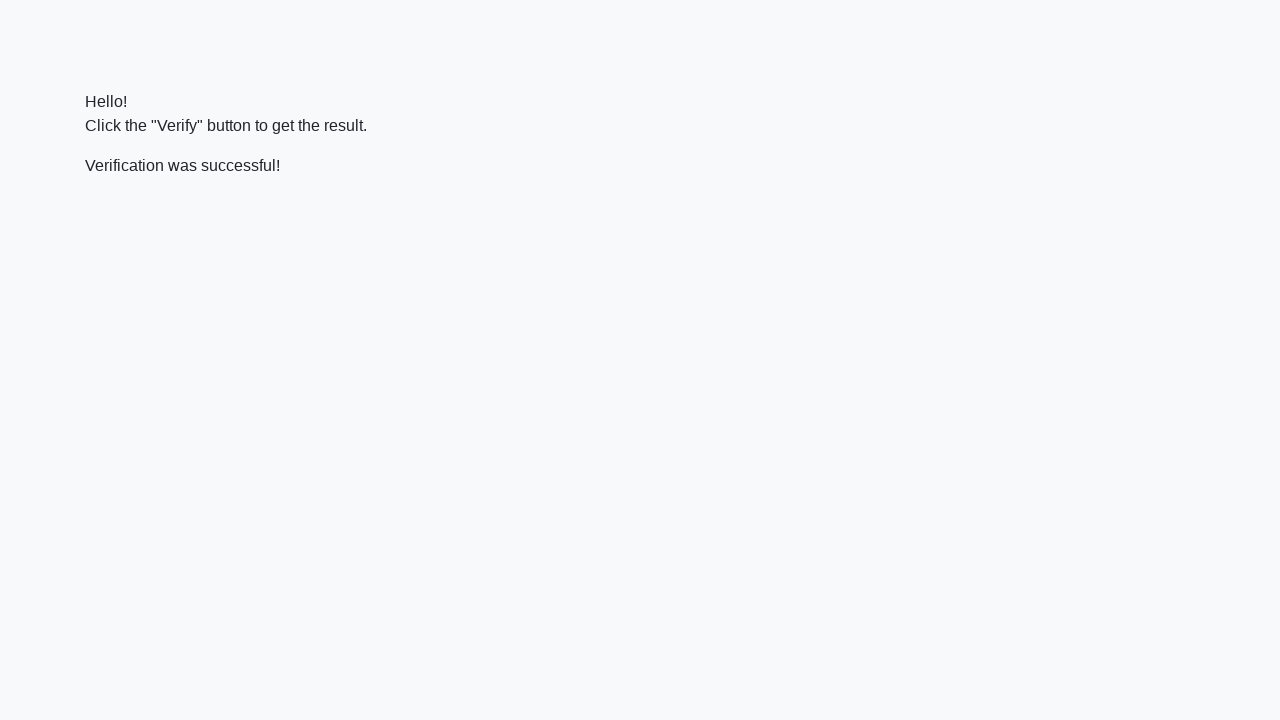

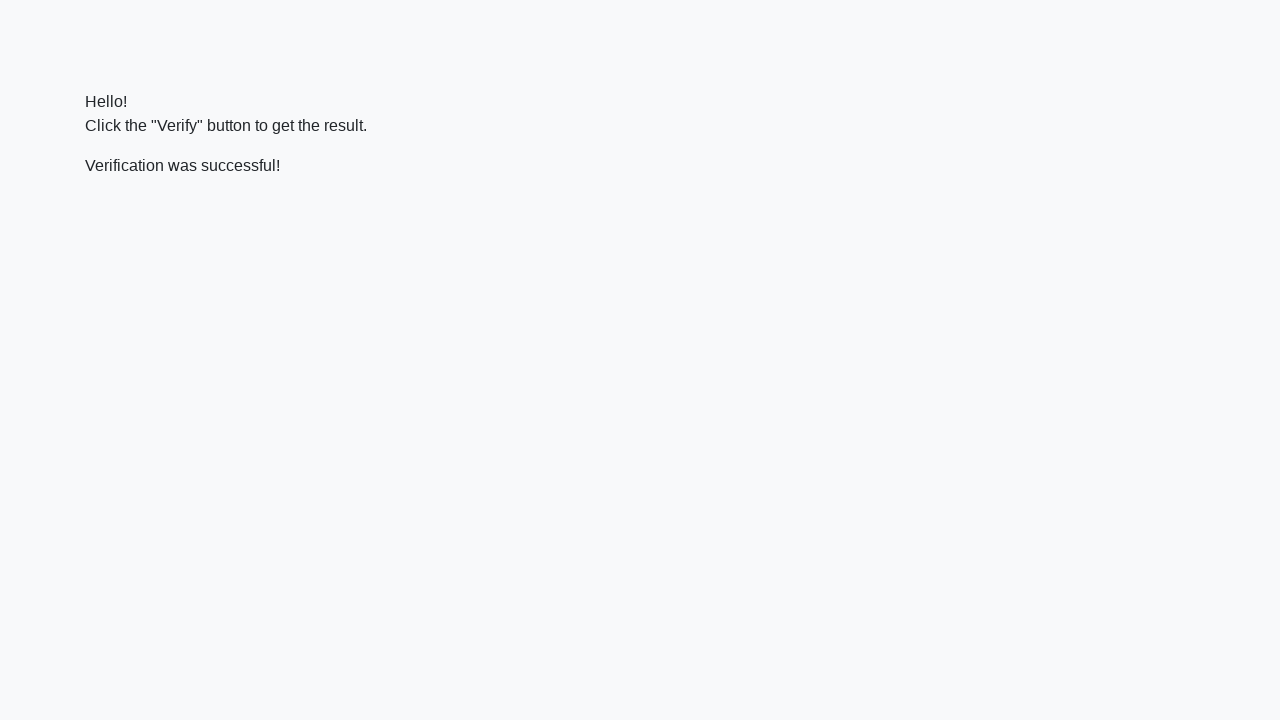